Tests dropdown selection functionality by selecting options using different methods: by index, by visible text, and by value

Starting URL: https://rahulshettyacademy.com/dropdownsPractise/

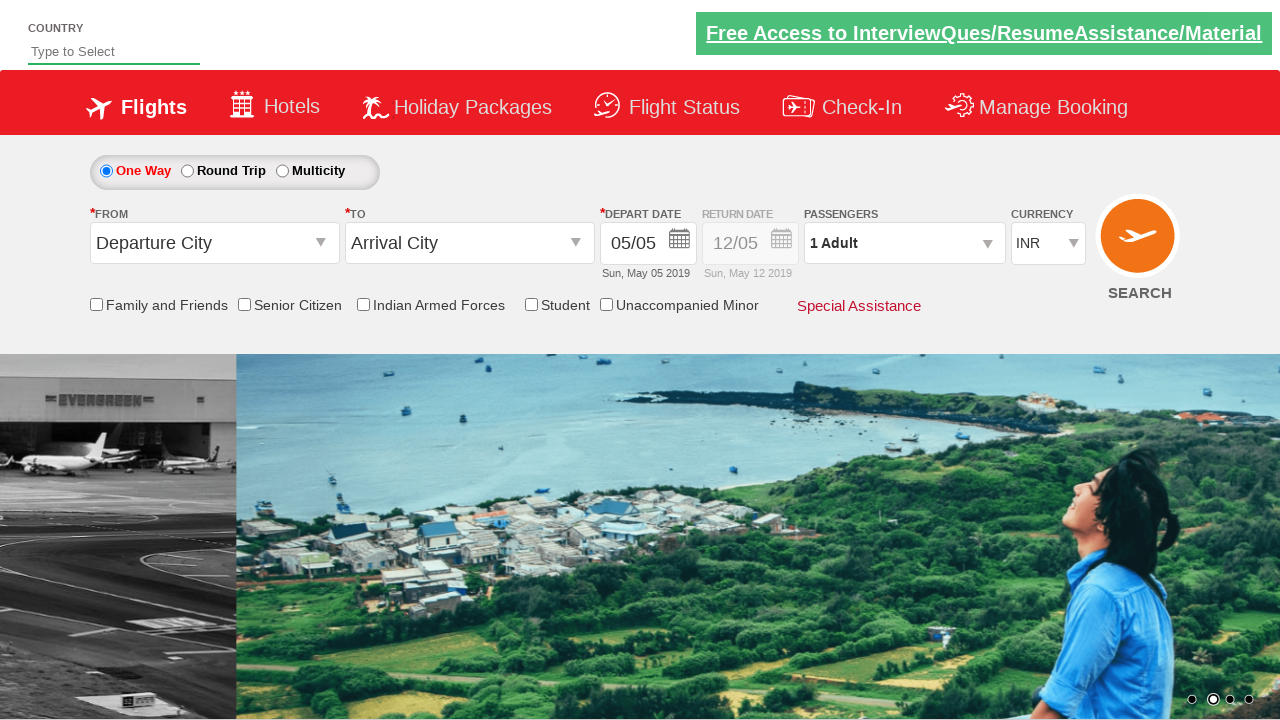

Selected currency dropdown option by index 3 on #ctl00_mainContent_DropDownListCurrency
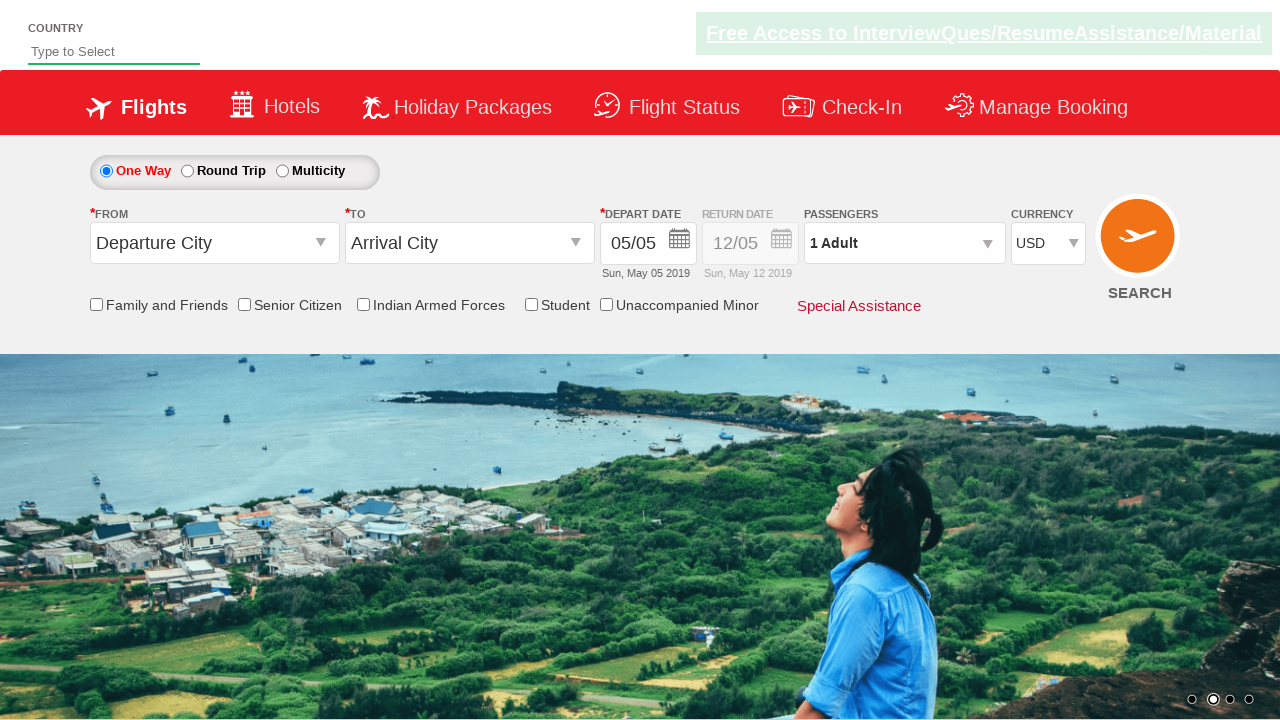

Selected currency dropdown option 'AED' by visible text on #ctl00_mainContent_DropDownListCurrency
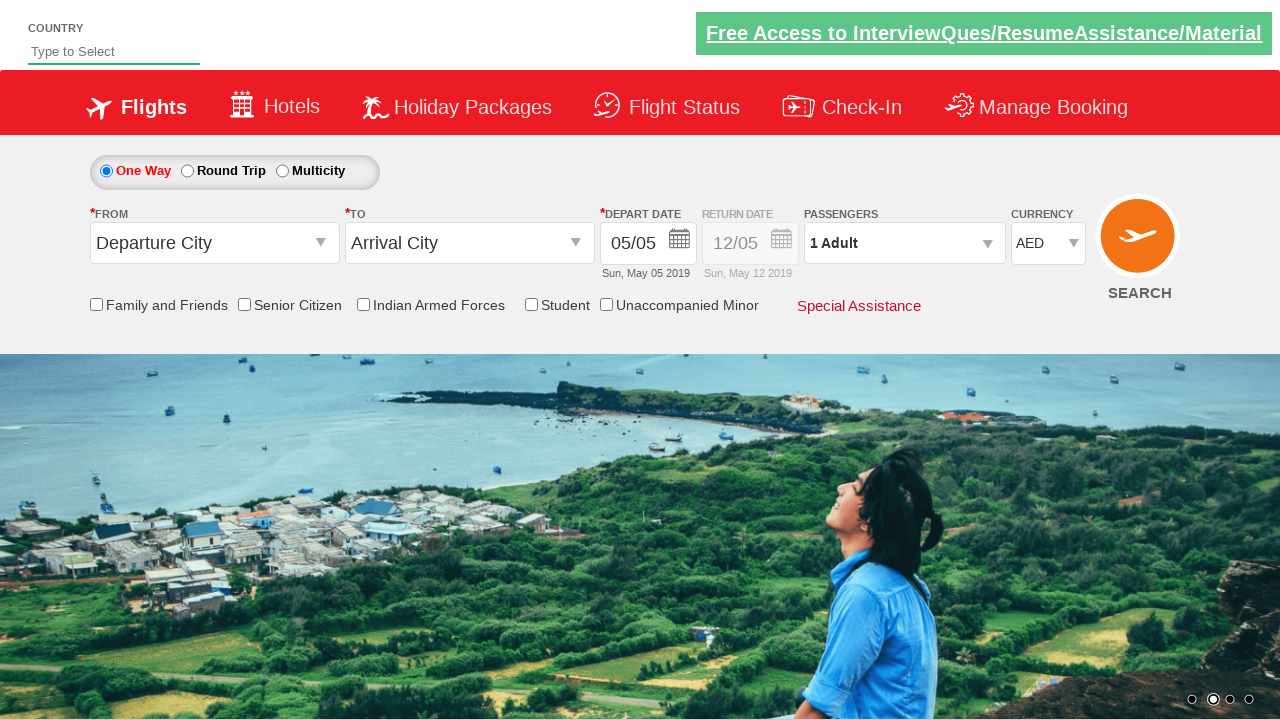

Selected currency dropdown option 'INR' by value on #ctl00_mainContent_DropDownListCurrency
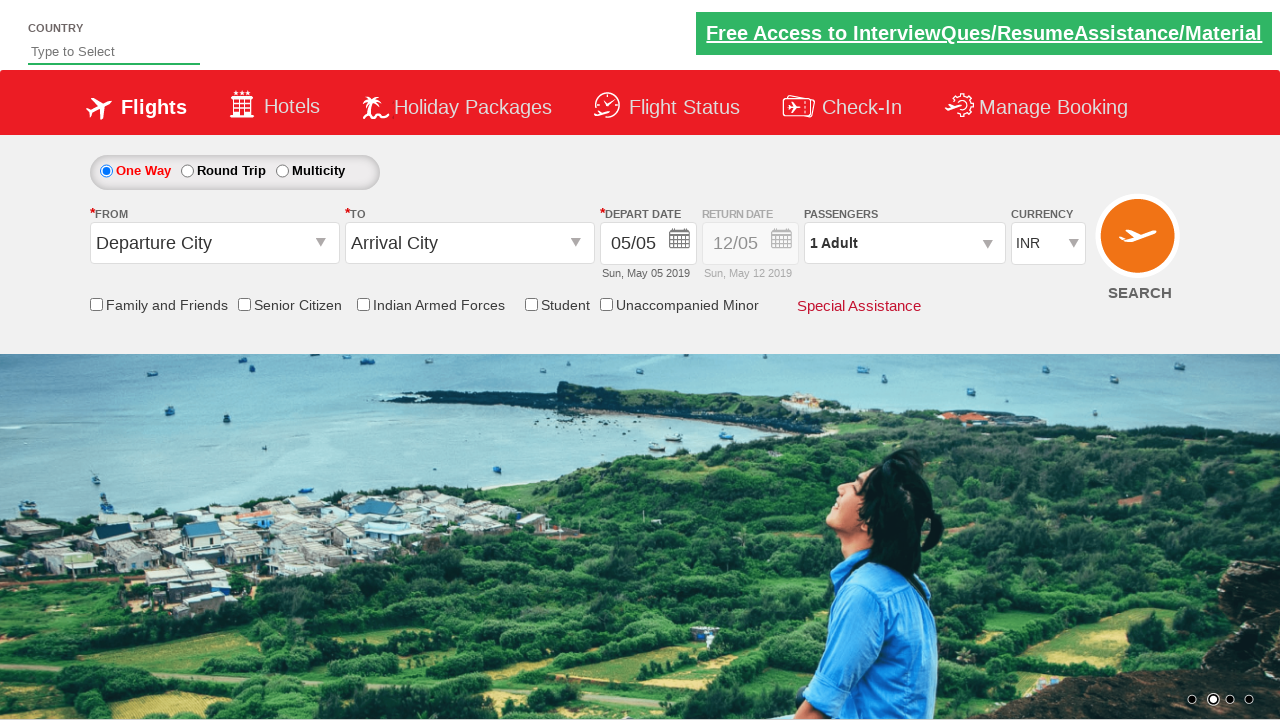

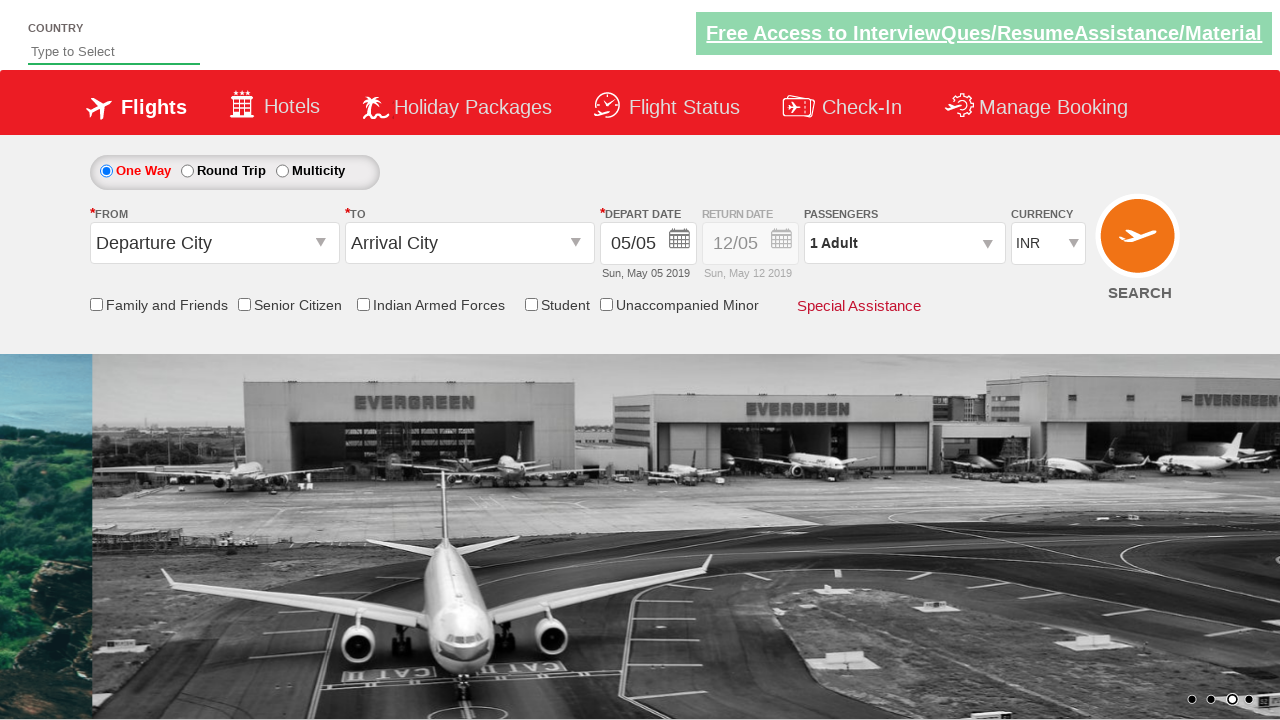